Tests the round trip radio button selection on a flight booking practice page and verifies that the associated date field becomes enabled by checking its style attribute.

Starting URL: https://www.rahulshettyacademy.com/dropdownsPractise/

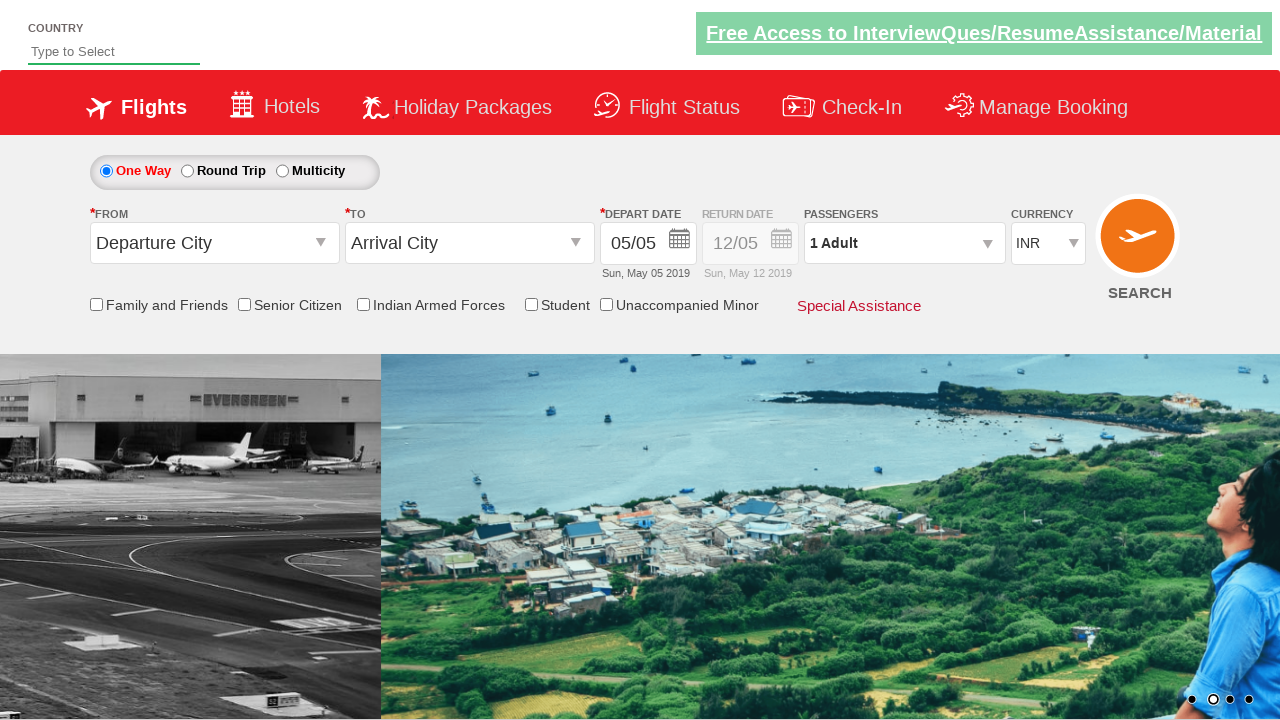

Clicked on the Round Trip radio button at (187, 171) on #ctl00_mainContent_rbtnl_Trip_1
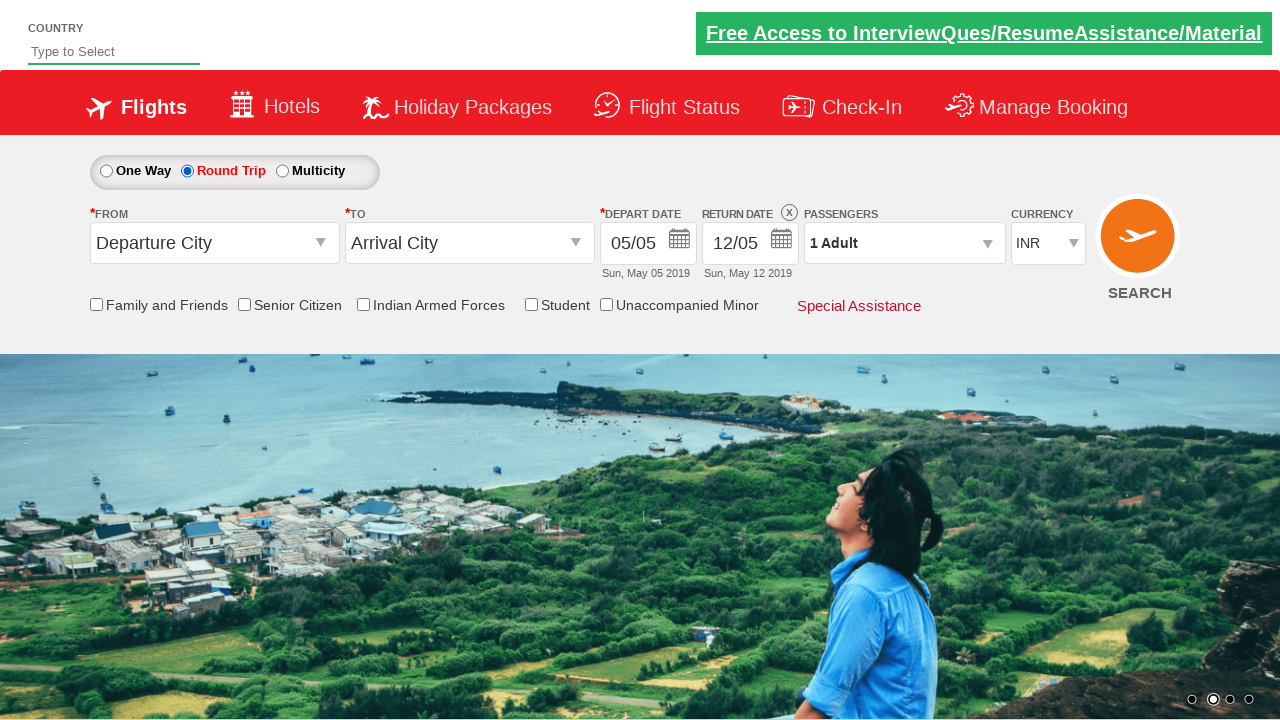

Waited for the date field element to be present
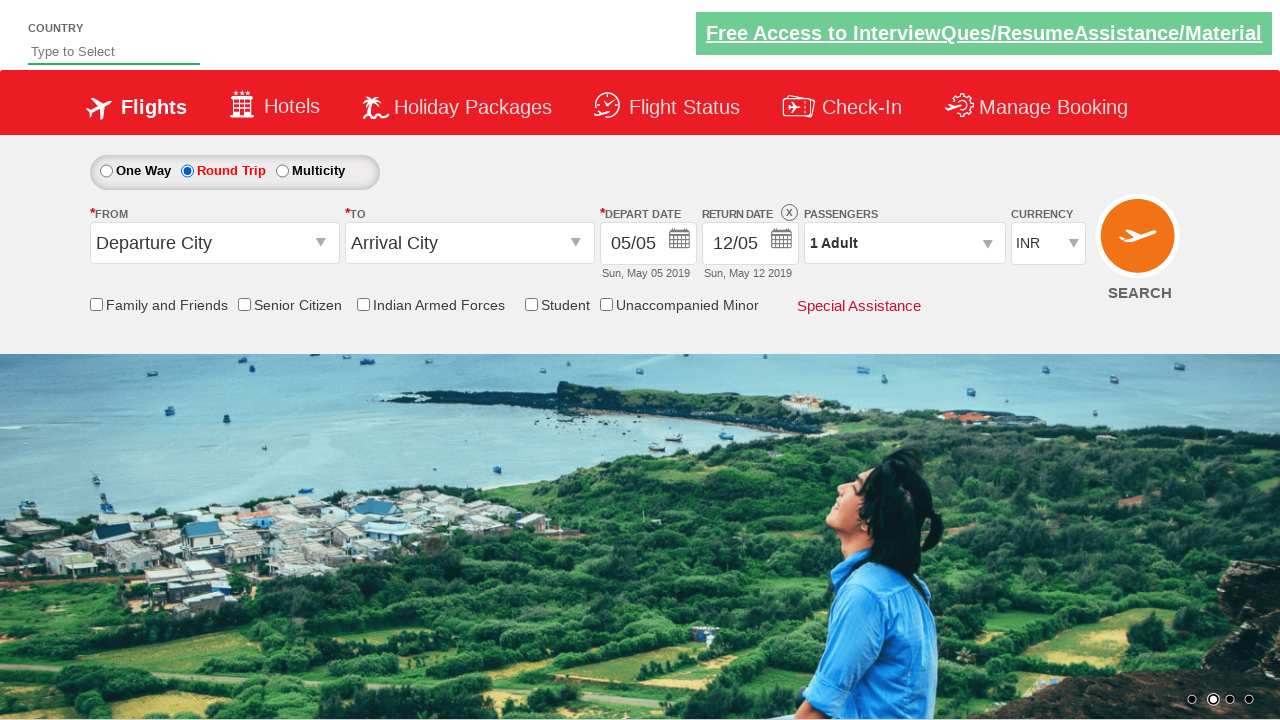

Retrieved style attribute from date field element
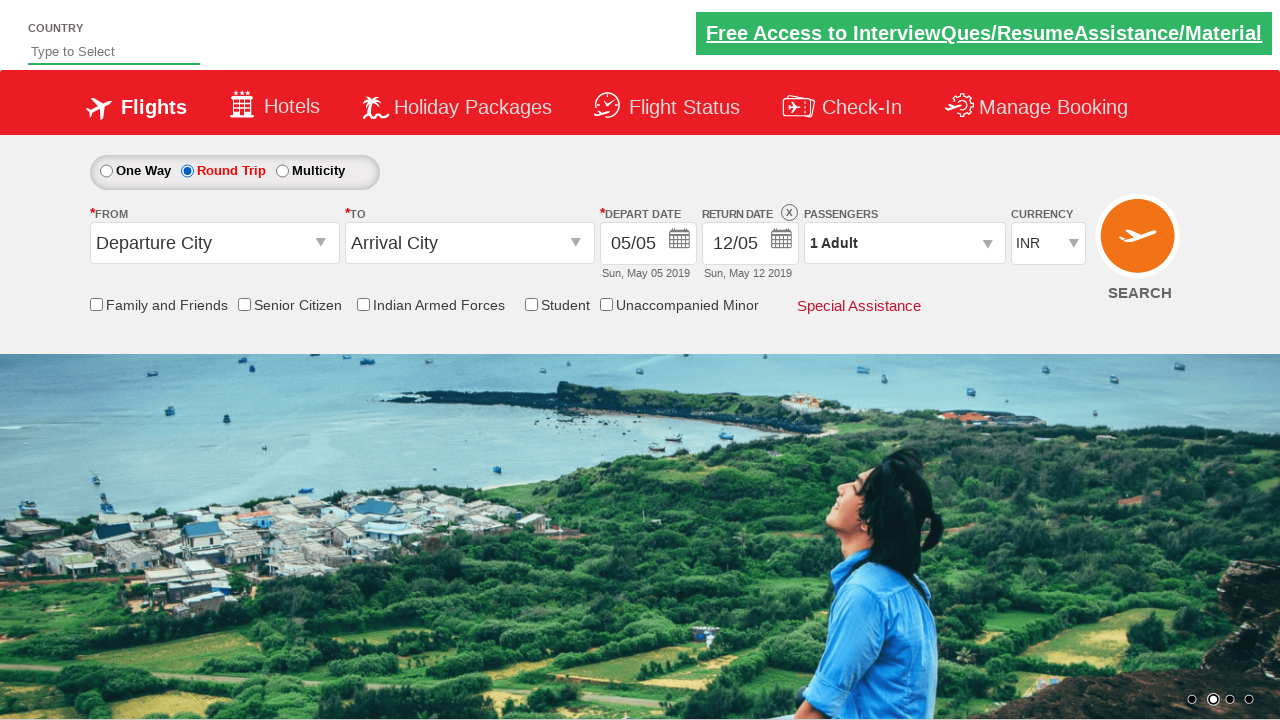

Verified that date field style attribute contains '1' indicating enabled state
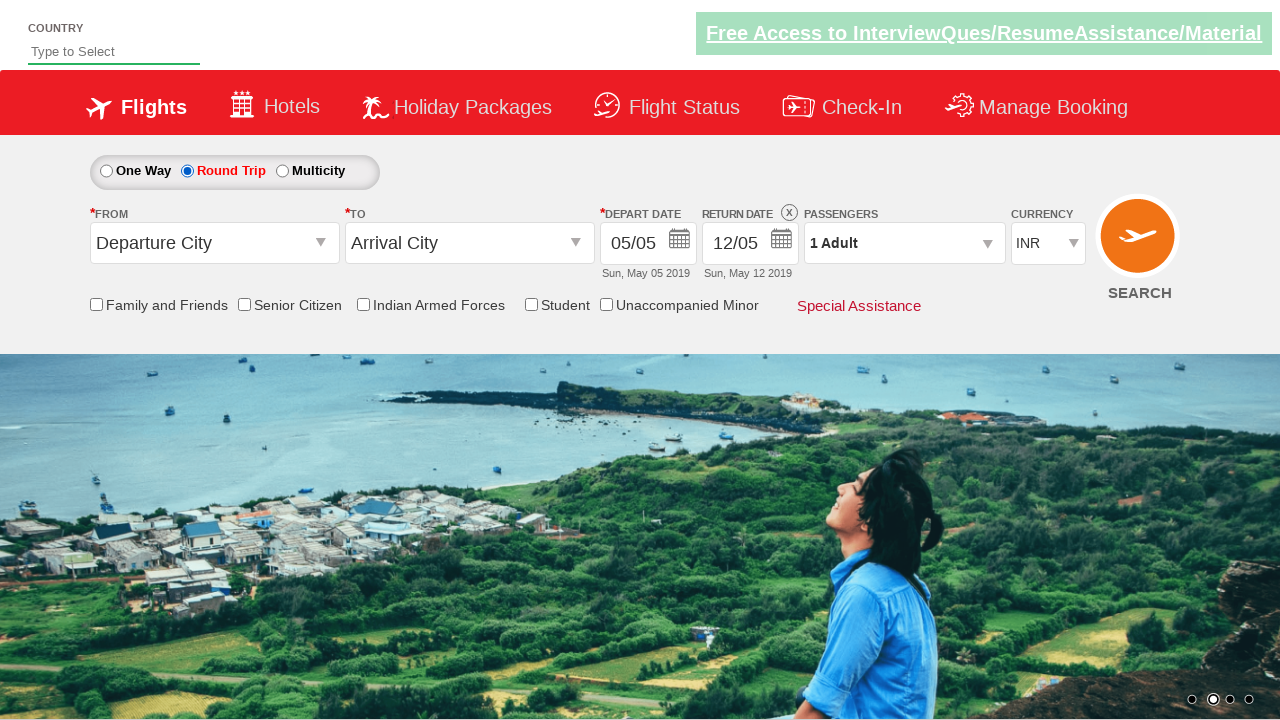

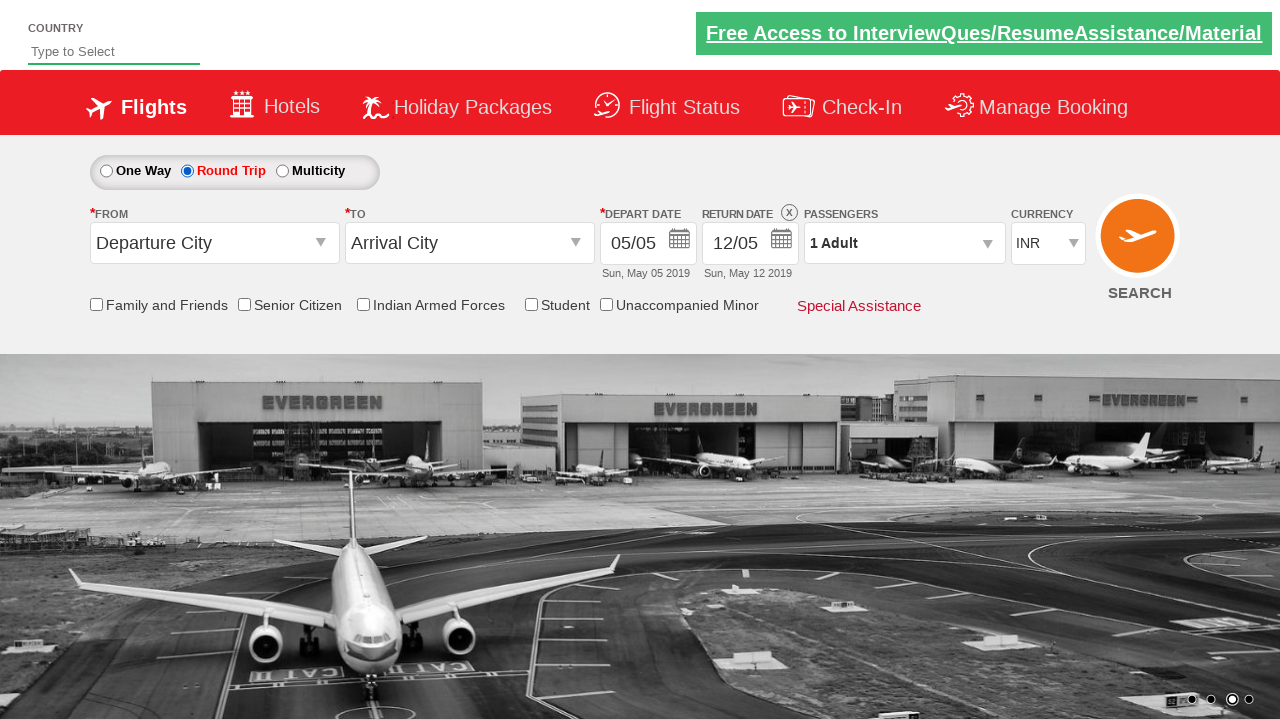